Tests hover functionality on jQuery UI tooltip demo by switching to an iframe and hovering over an age input field to trigger a tooltip display

Starting URL: https://jqueryui.com/tooltip/

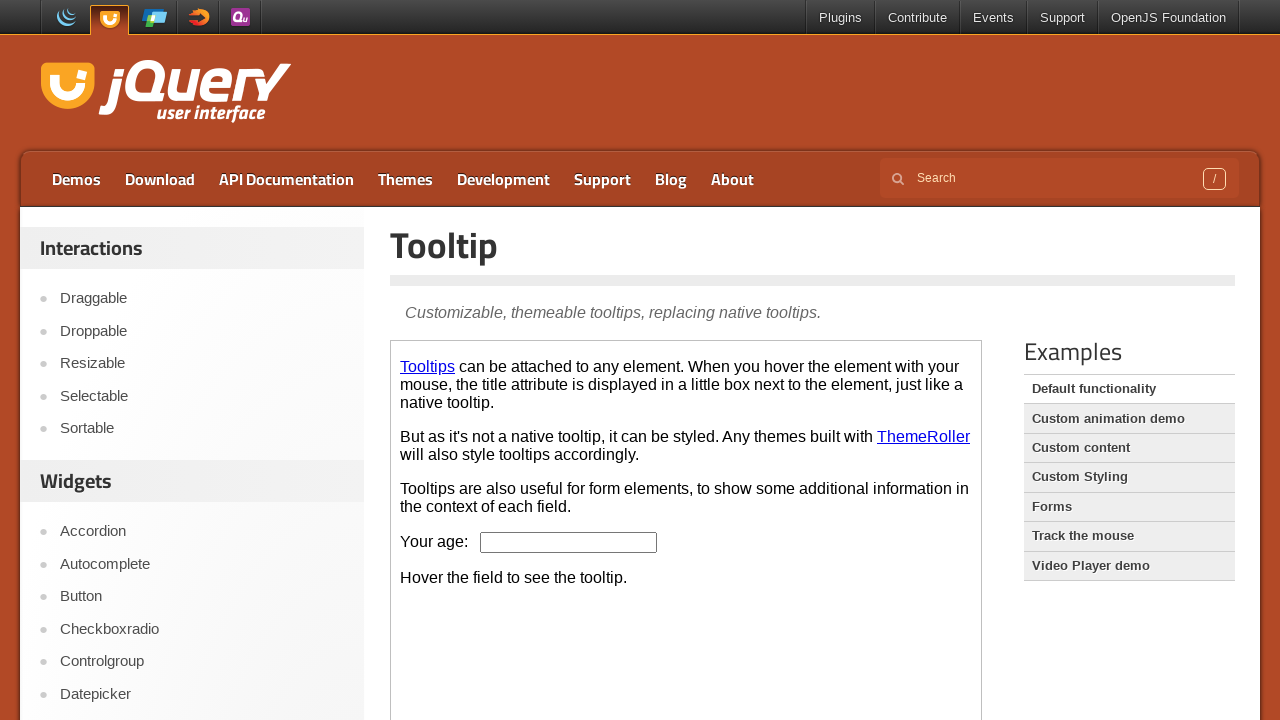

Located and switched to the first iframe on the jQuery UI tooltip demo page
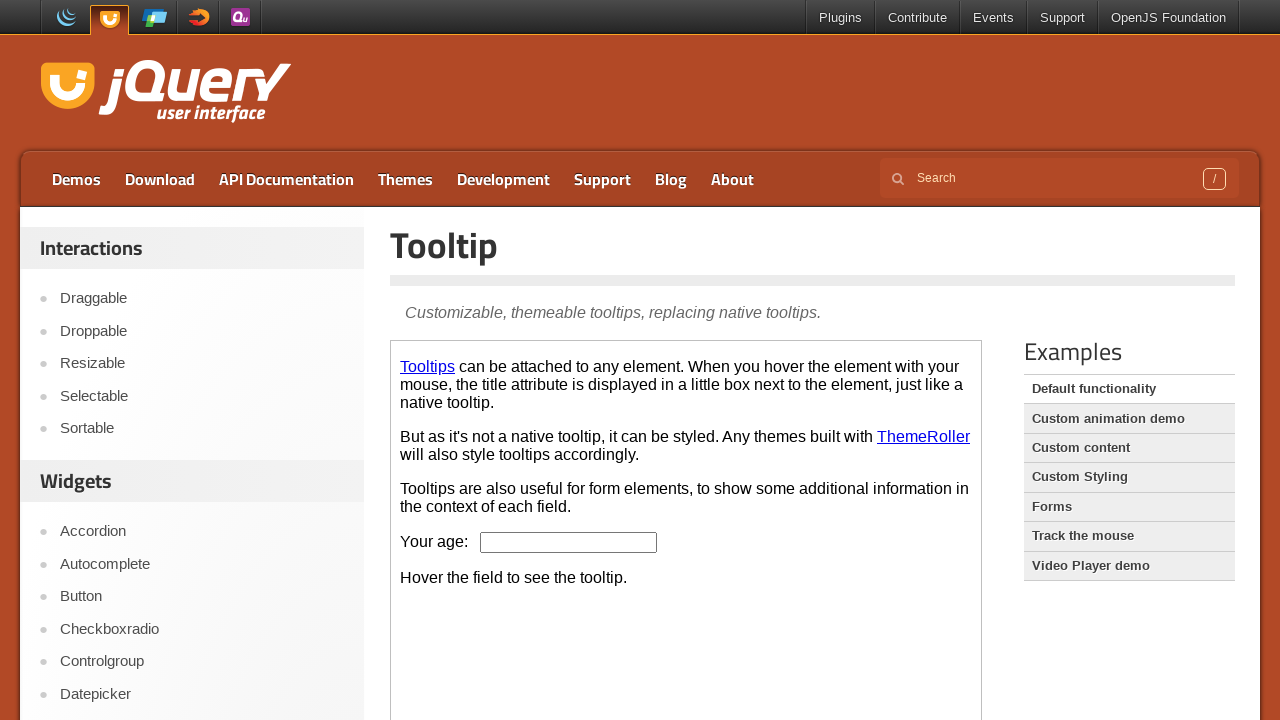

Hovered over the age input field to trigger tooltip display at (569, 542) on iframe >> nth=0 >> internal:control=enter-frame >> #age
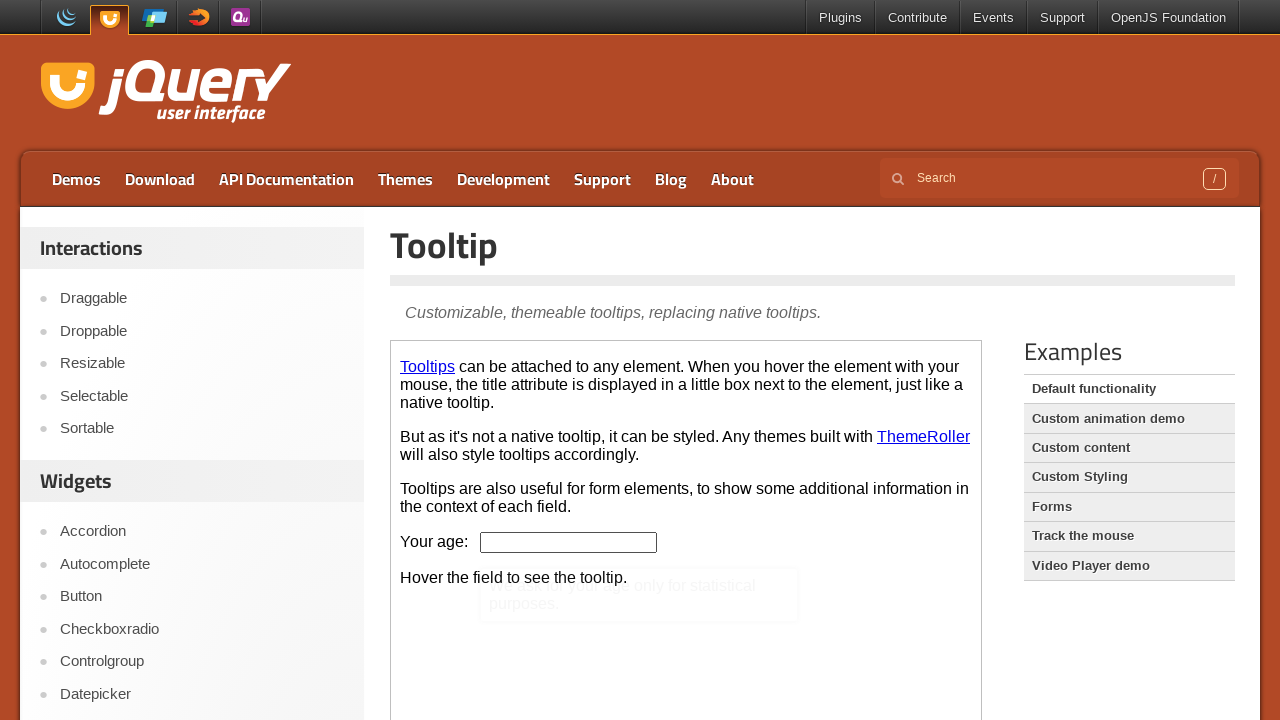

Age input field confirmed visible and tooltip should be displayed
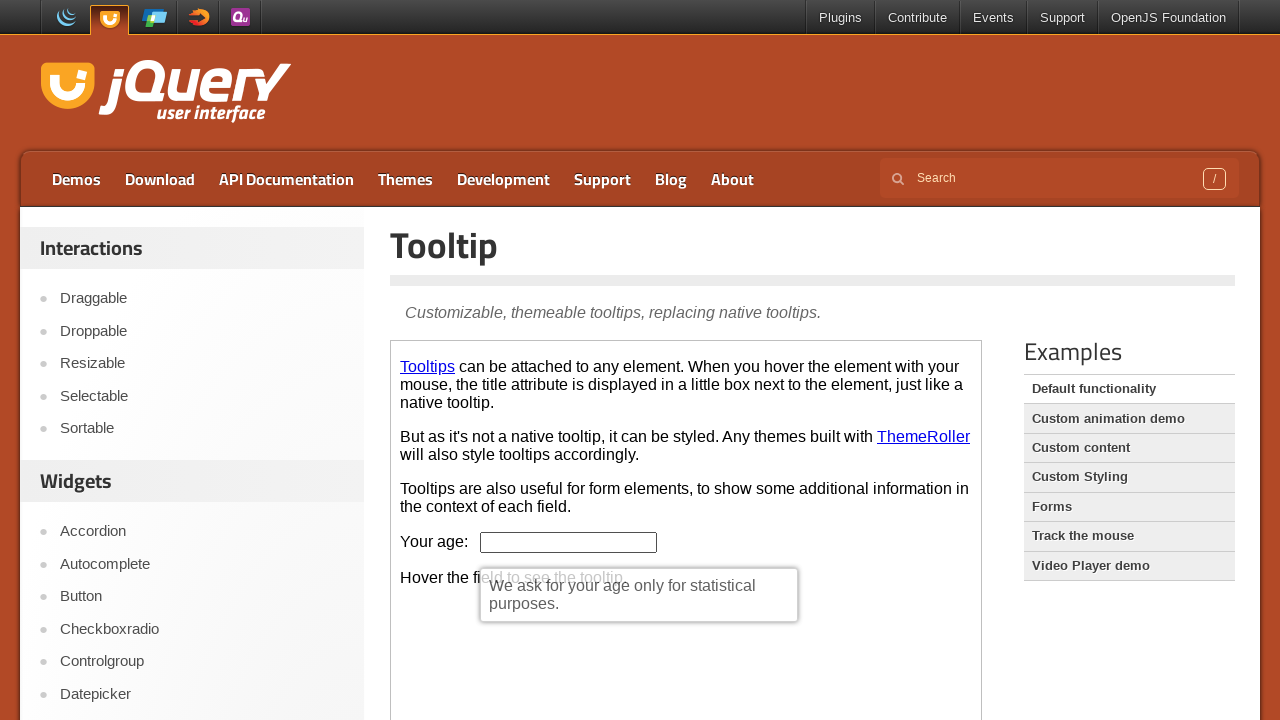

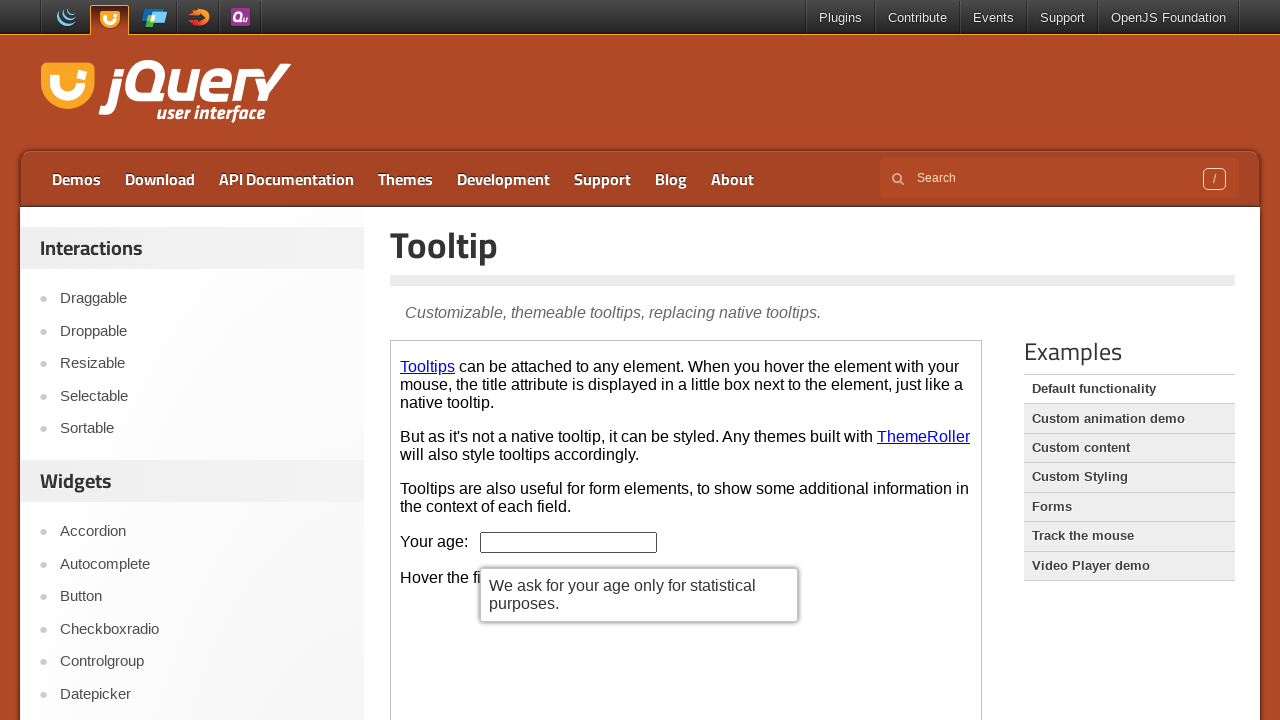